Tests editing a todo item by double-clicking, filling new text, and pressing Enter.

Starting URL: https://demo.playwright.dev/todomvc

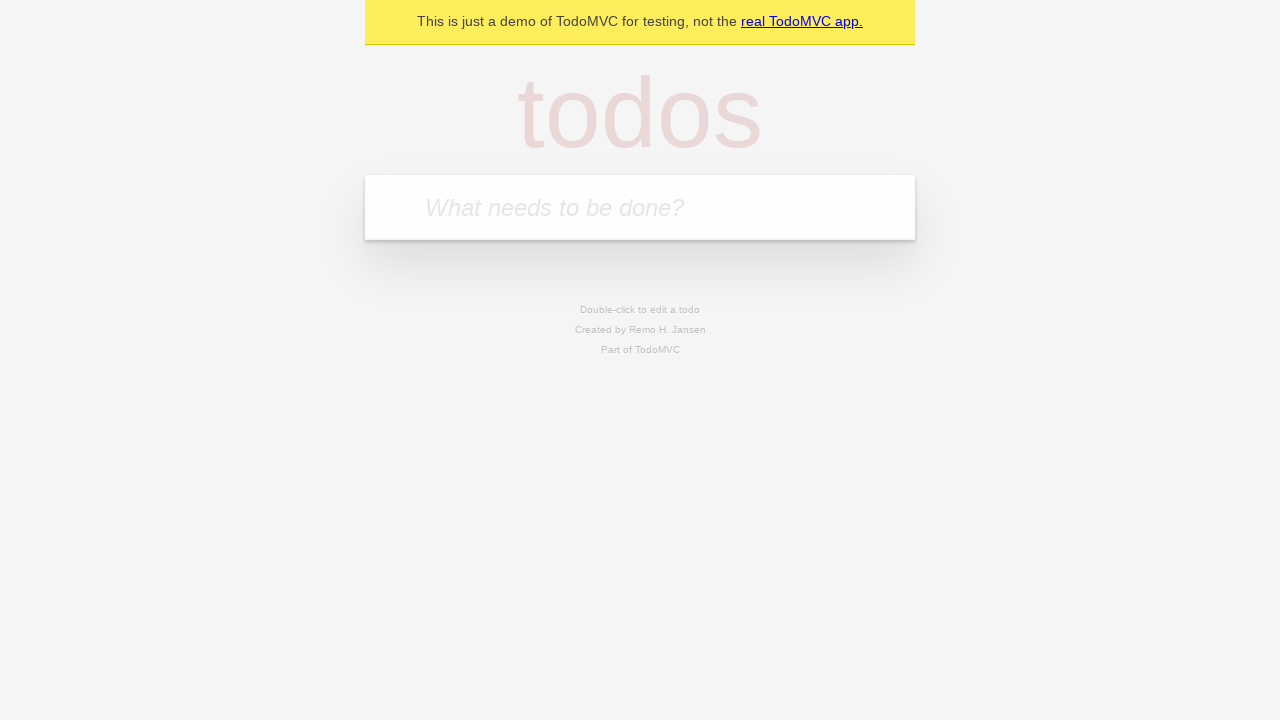

Filled todo input with 'buy some cheese' on internal:attr=[placeholder="What needs to be done?"i]
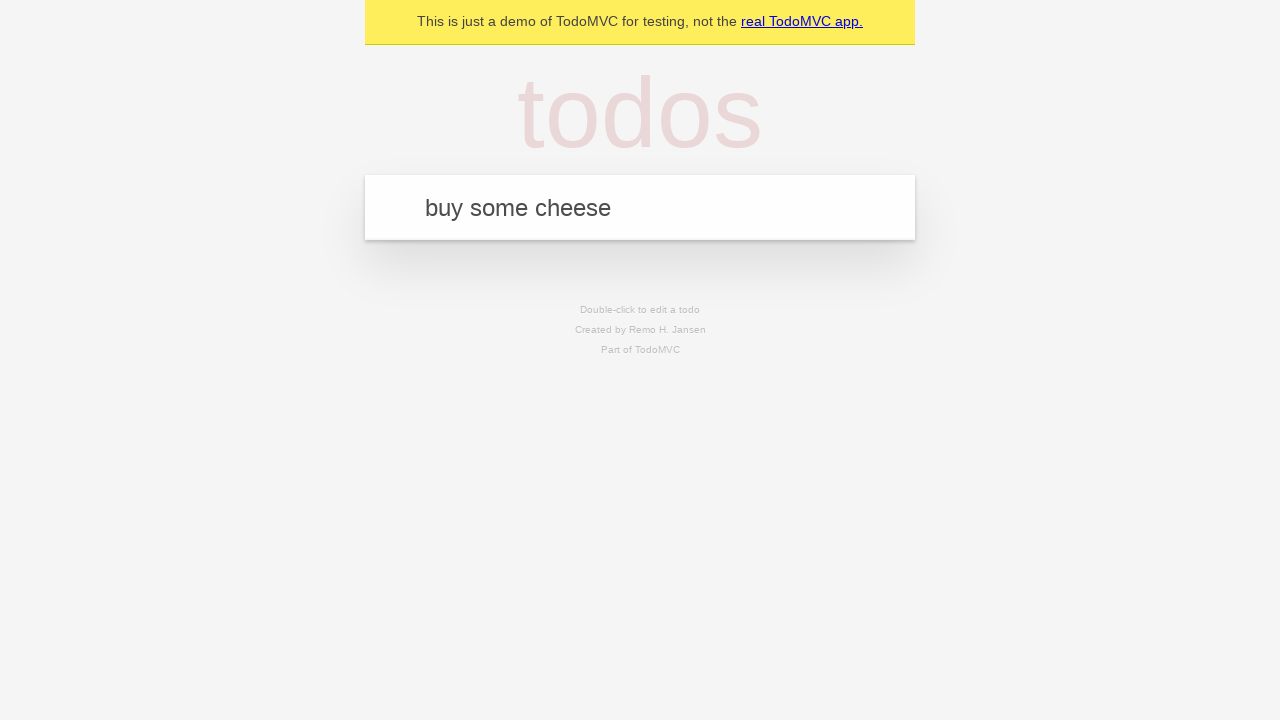

Pressed Enter to add first todo 'buy some cheese' on internal:attr=[placeholder="What needs to be done?"i]
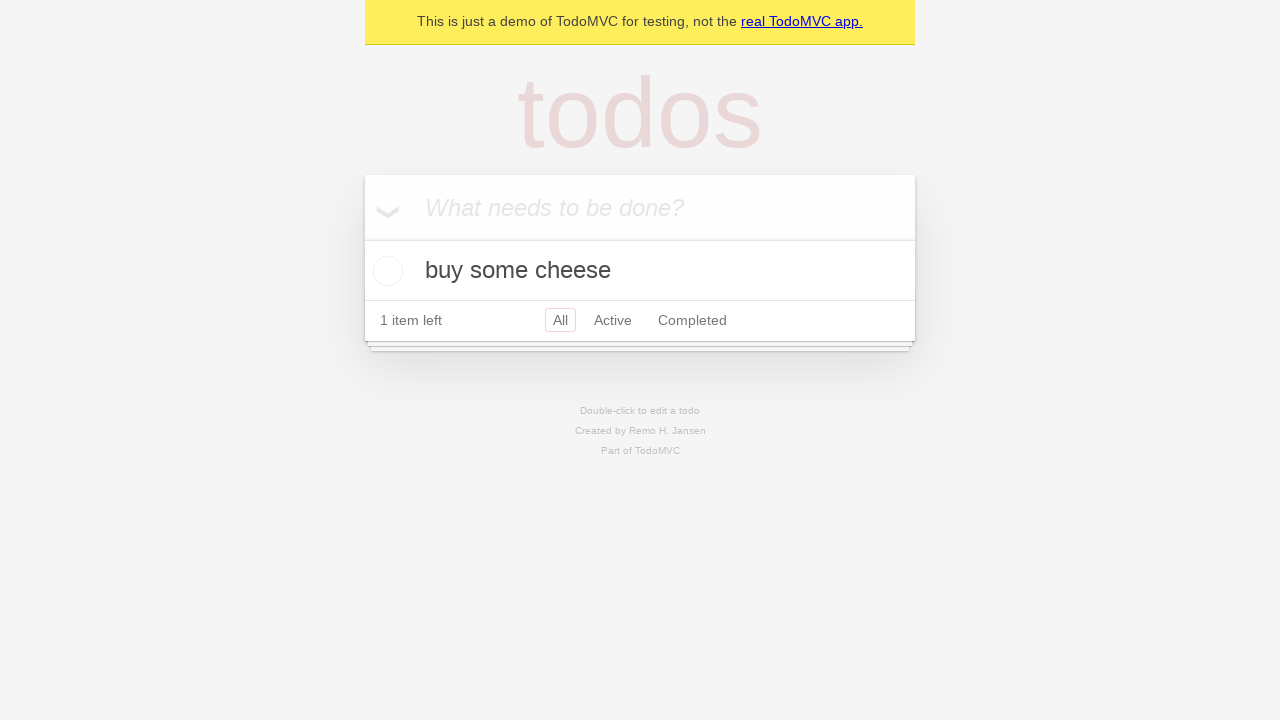

Filled todo input with 'feed the cat' on internal:attr=[placeholder="What needs to be done?"i]
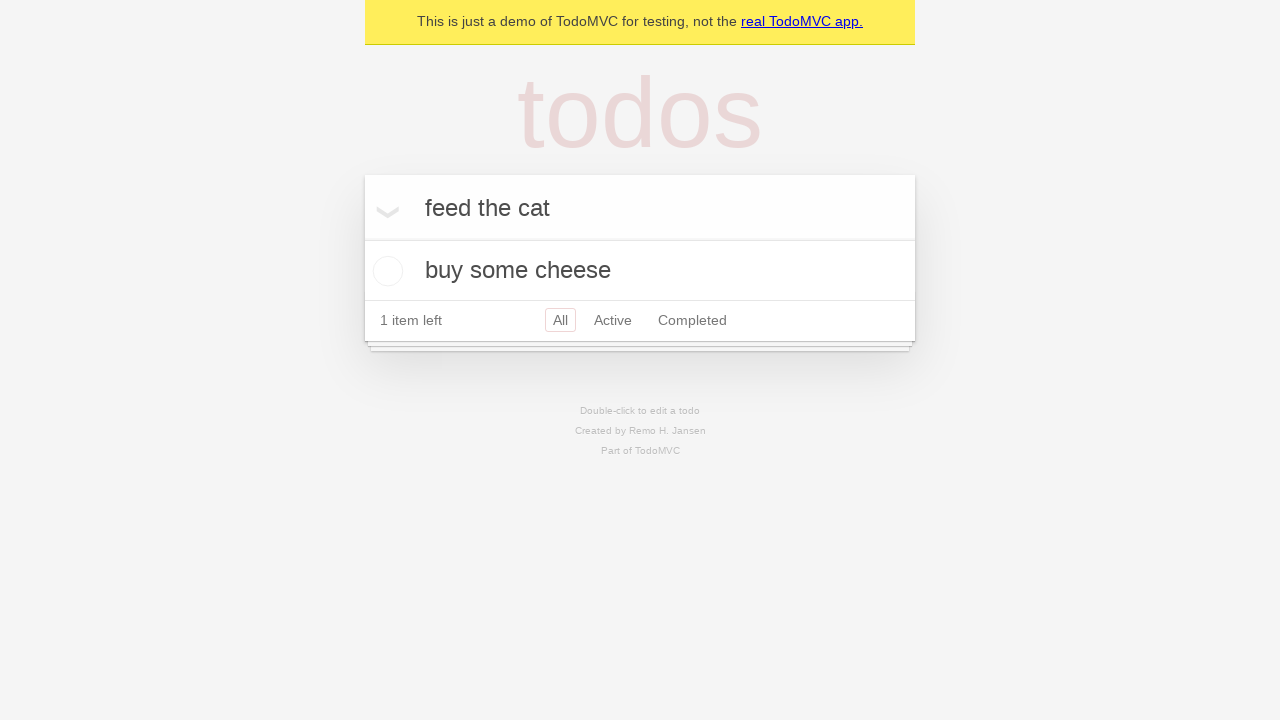

Pressed Enter to add second todo 'feed the cat' on internal:attr=[placeholder="What needs to be done?"i]
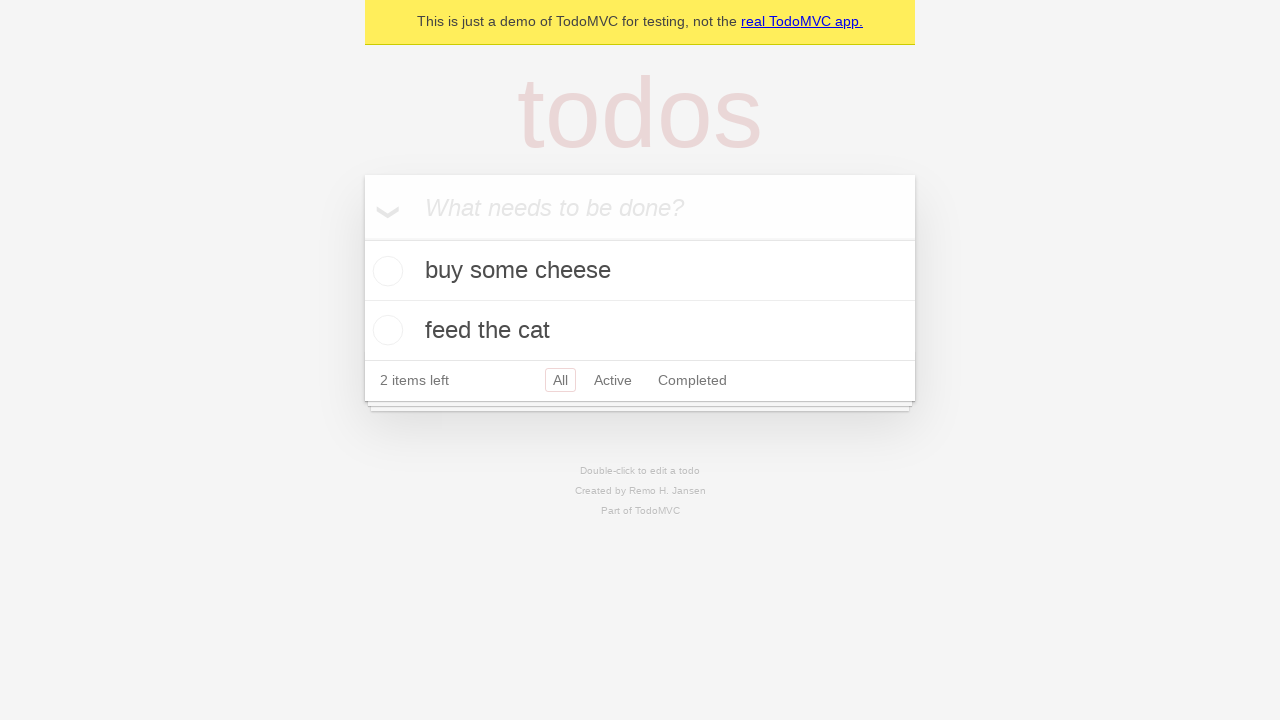

Filled todo input with 'book a doctors appointment' on internal:attr=[placeholder="What needs to be done?"i]
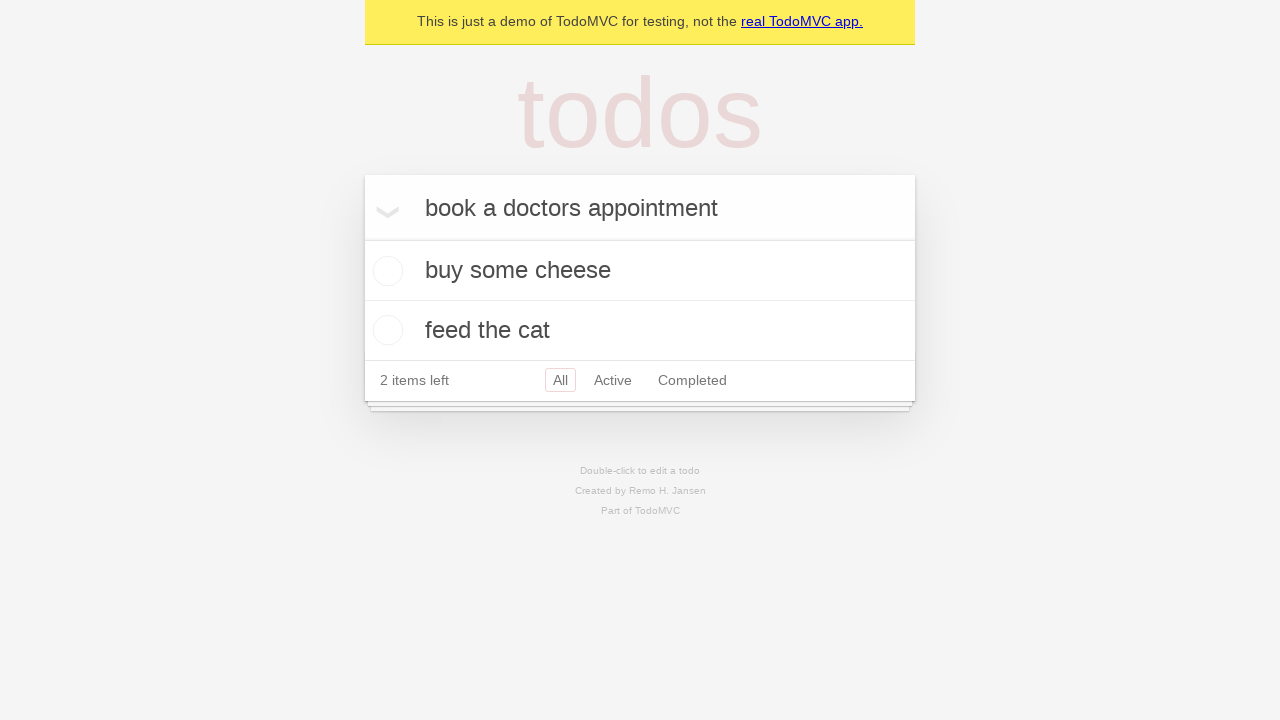

Pressed Enter to add third todo 'book a doctors appointment' on internal:attr=[placeholder="What needs to be done?"i]
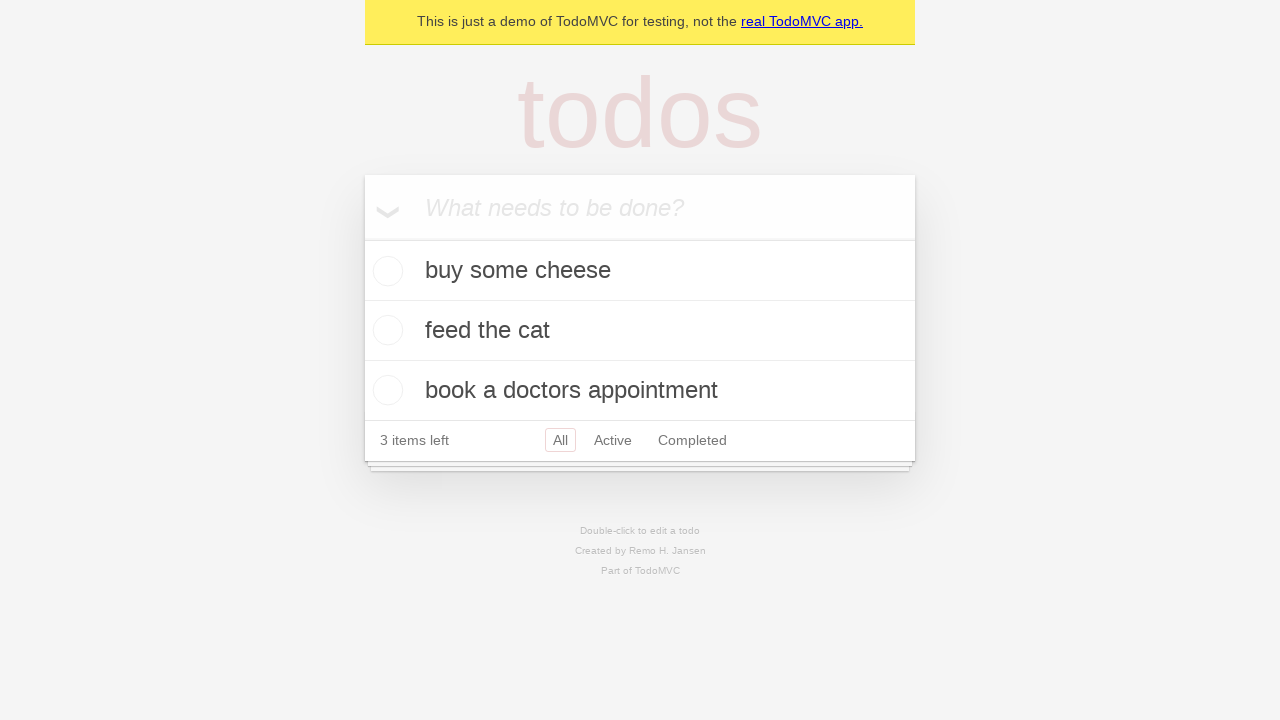

Double-clicked second todo item to enter edit mode at (640, 331) on internal:testid=[data-testid="todo-item"s] >> nth=1
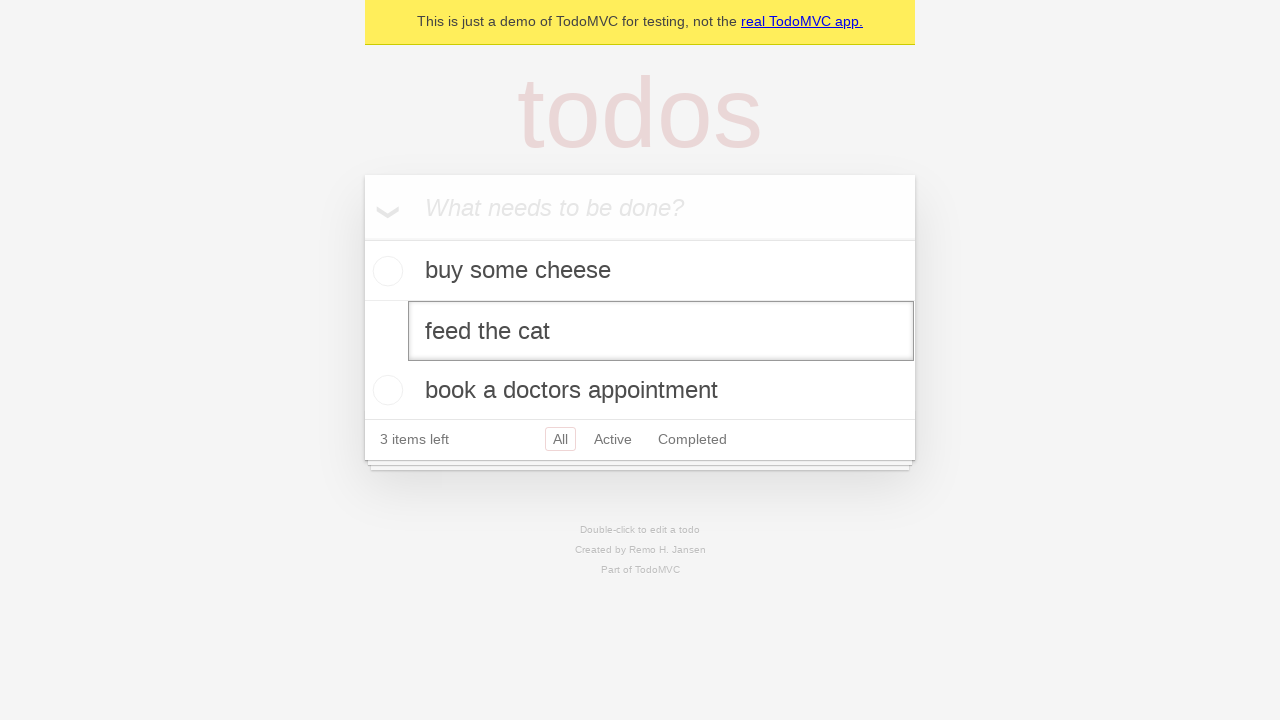

Filled edit textbox with new text 'buy some sausages' on internal:testid=[data-testid="todo-item"s] >> nth=1 >> internal:role=textbox[nam
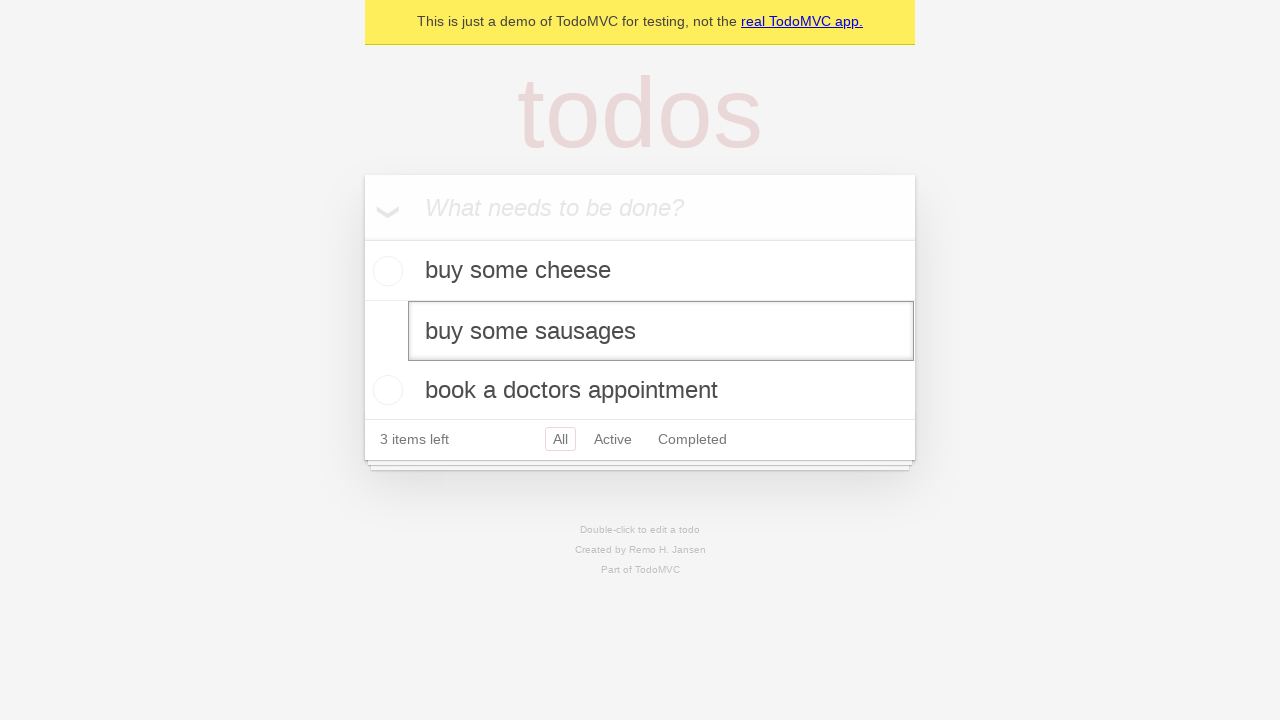

Pressed Enter to confirm todo edit, changing text to 'buy some sausages' on internal:testid=[data-testid="todo-item"s] >> nth=1 >> internal:role=textbox[nam
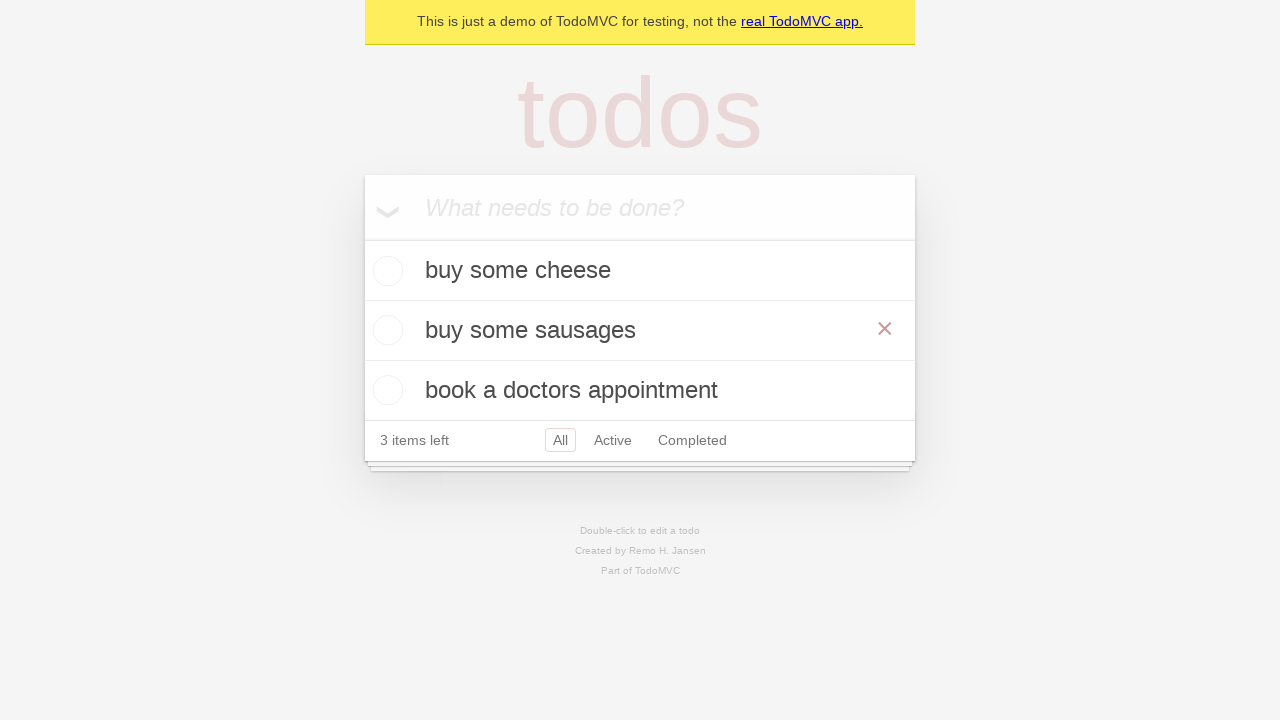

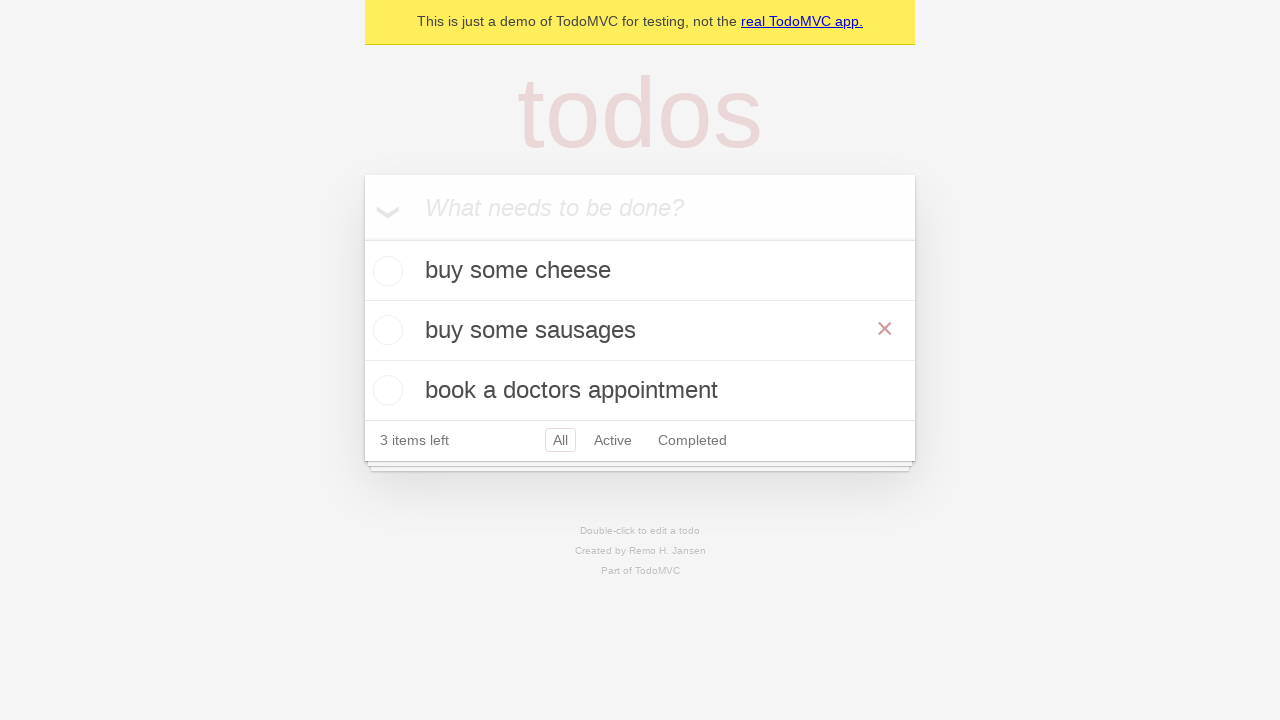